Navigates to an iframes practice page, switches to a specific iframe by name, and clicks on a navbar title element within that iframe

Starting URL: https://practice-automation.com/iframes/

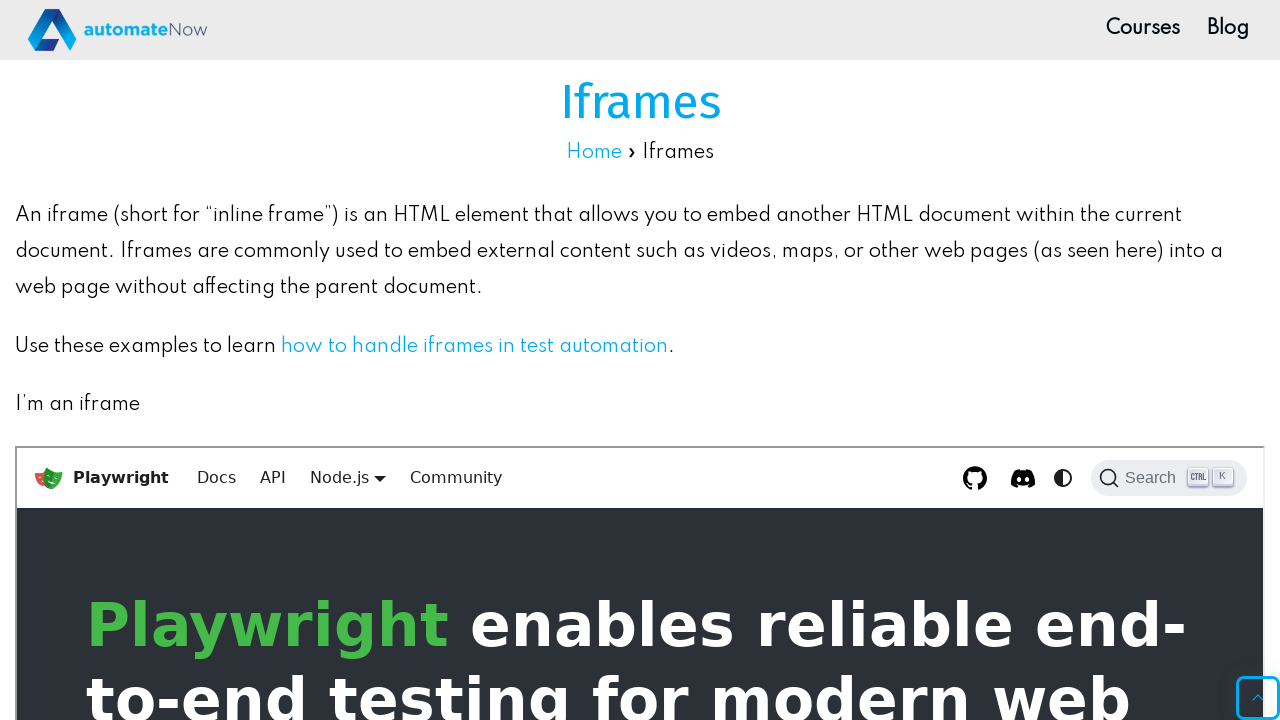

Waited for page to load (domcontentloaded)
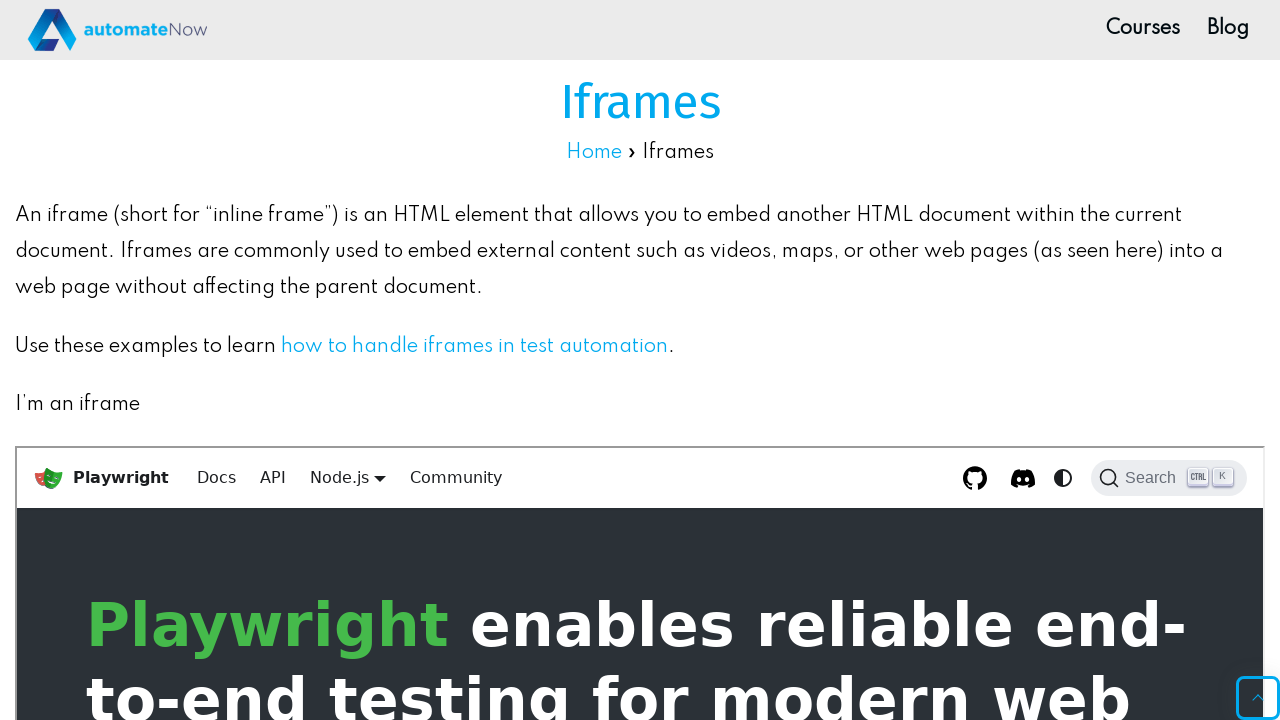

Switched to iframe named 'top-iframe'
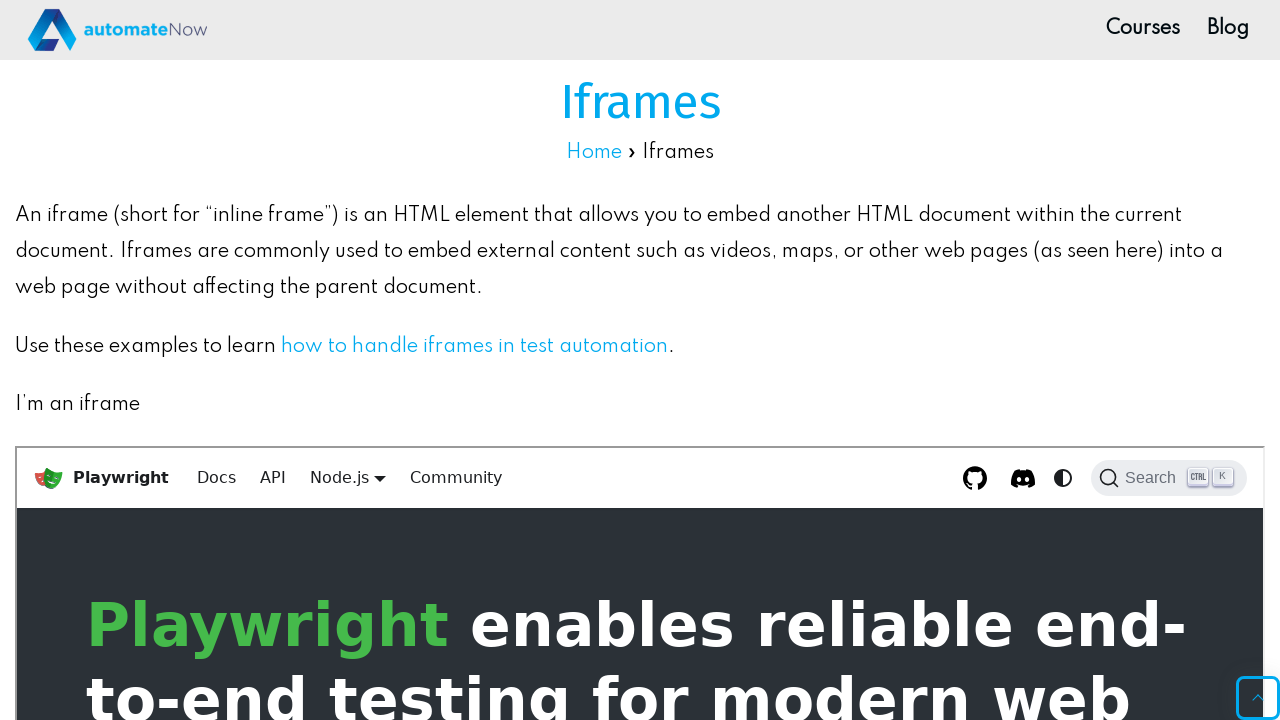

Clicked on navbar title element within iframe at (121, 477) on xpath=//b[@class='navbar__title text--truncate']
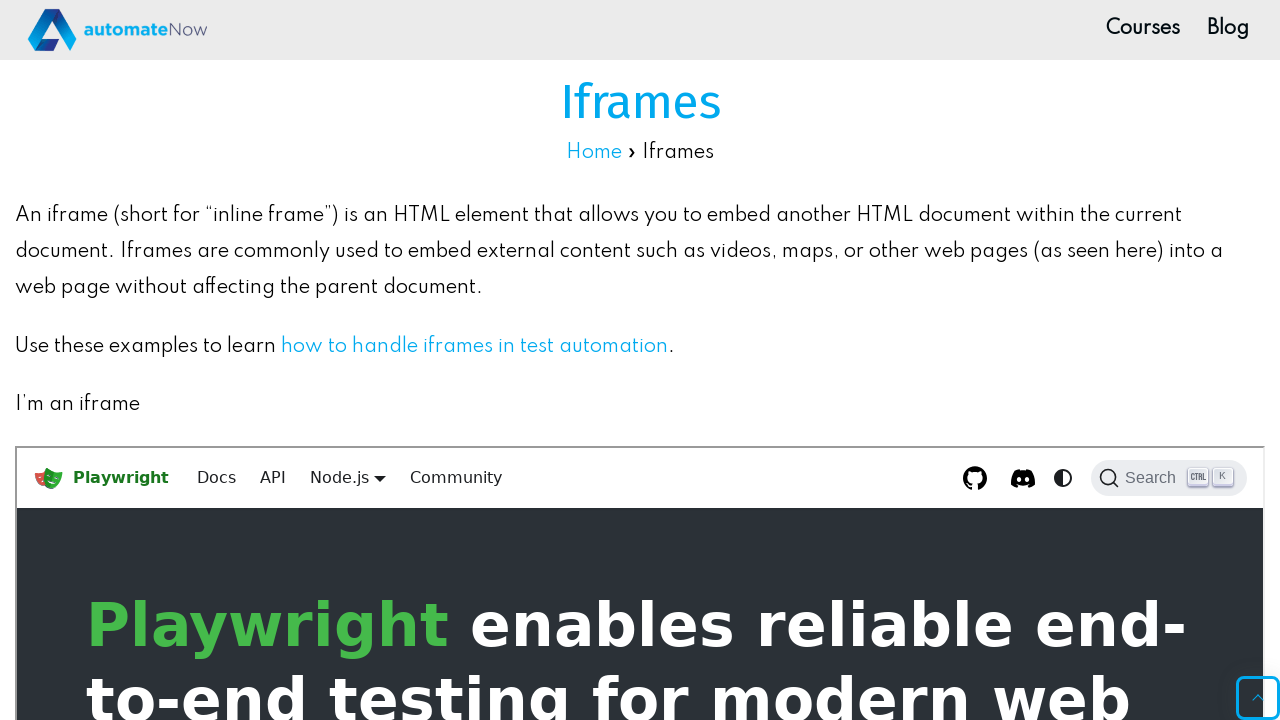

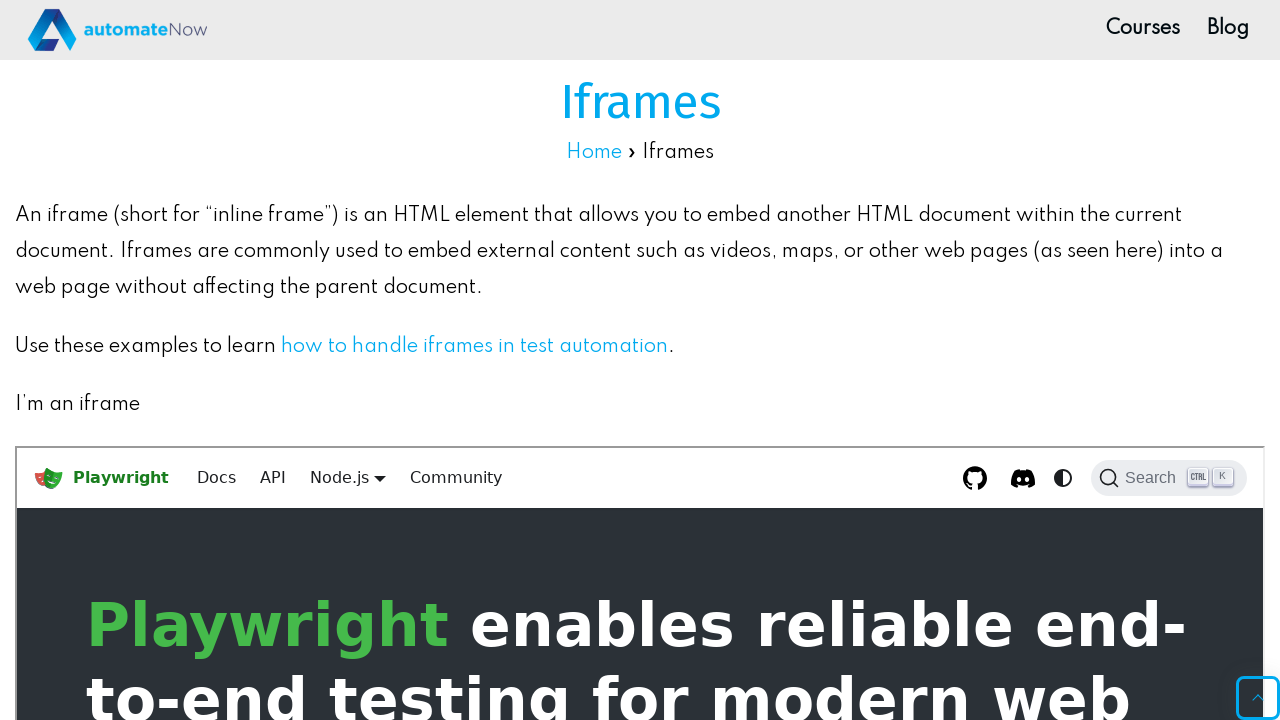